Solves a mathematical challenge by extracting a value from an element attribute, calculating a result, and submitting a form with checkboxes

Starting URL: http://suninjuly.github.io/get_attribute.html

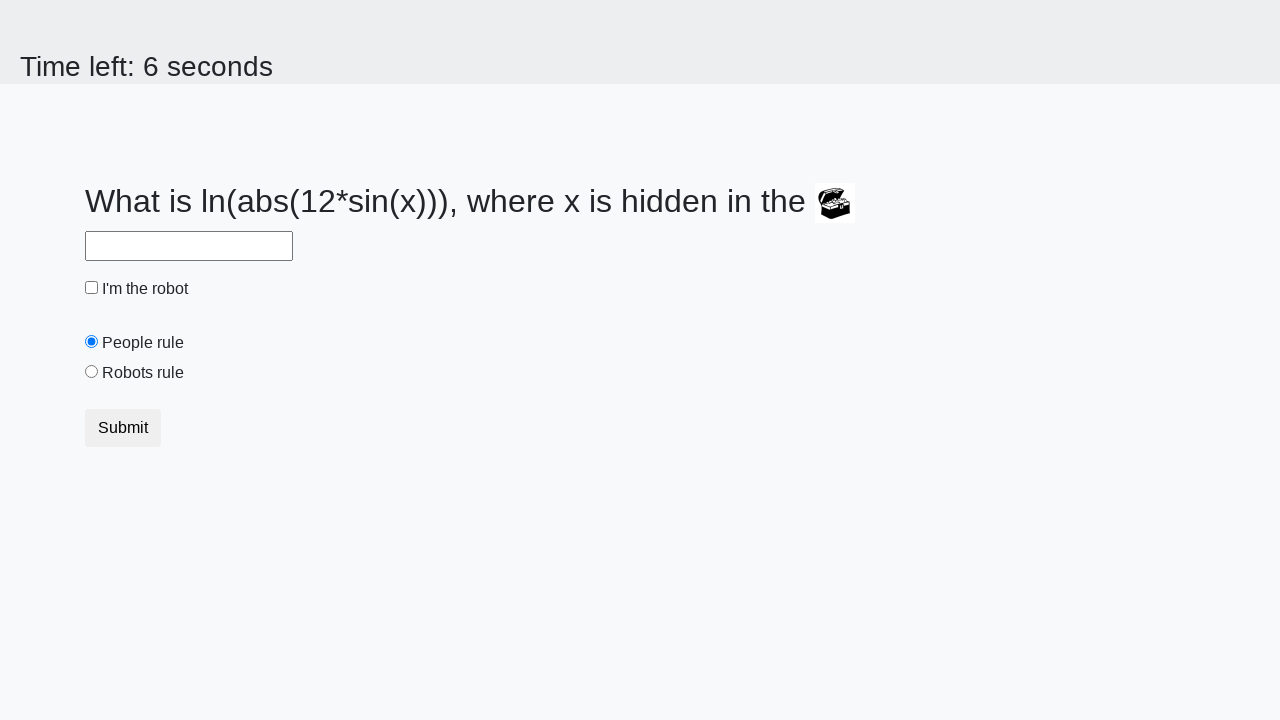

Located treasure element
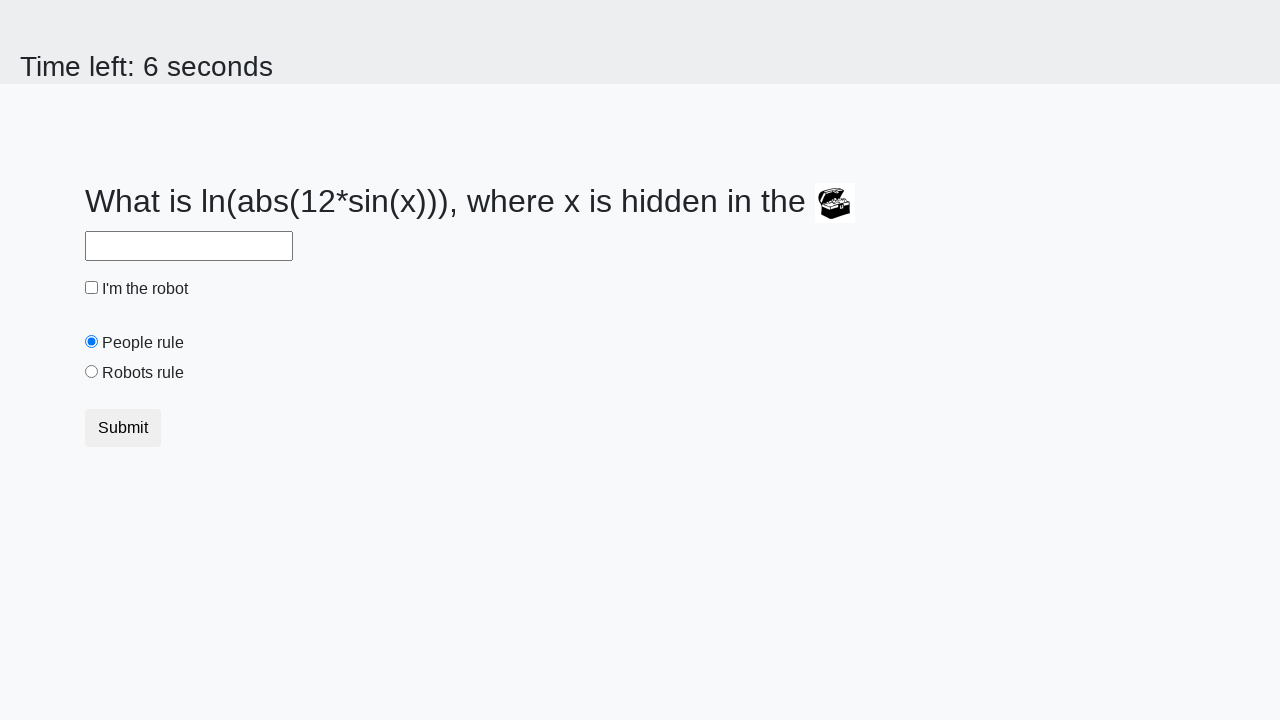

Extracted 'valuex' attribute from treasure element
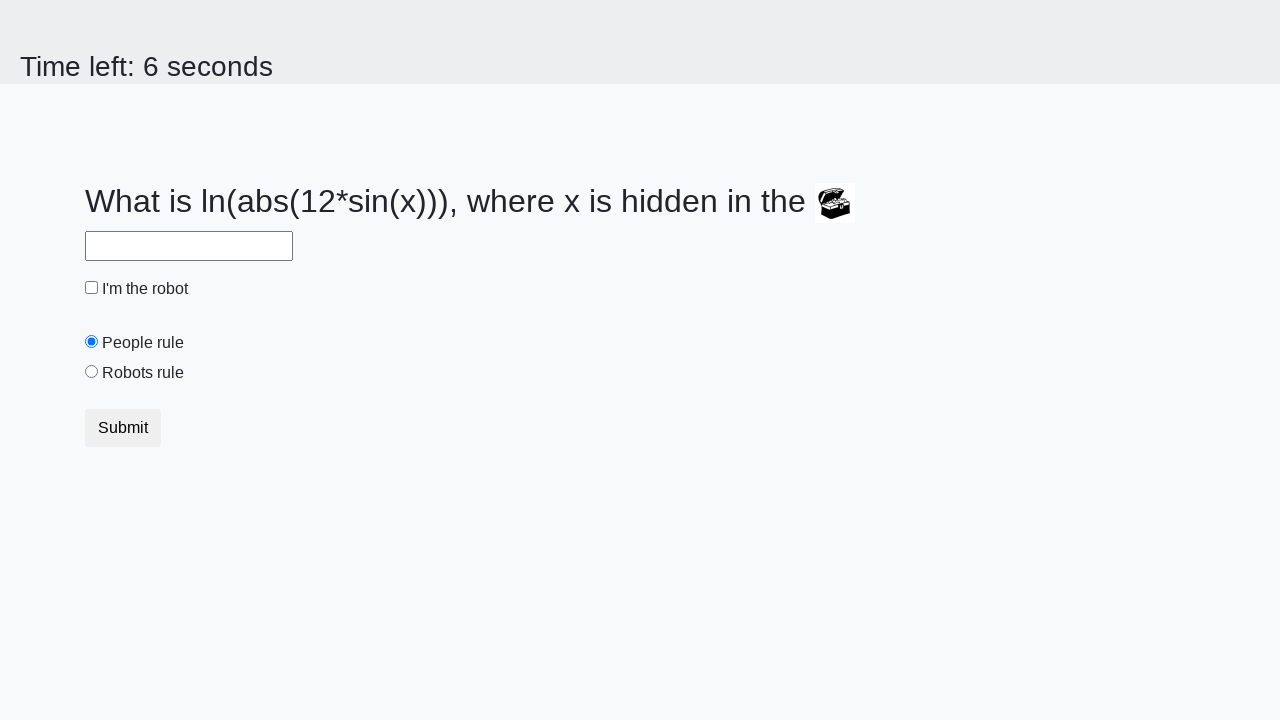

Calculated result from extracted value: 2.4571695835050766
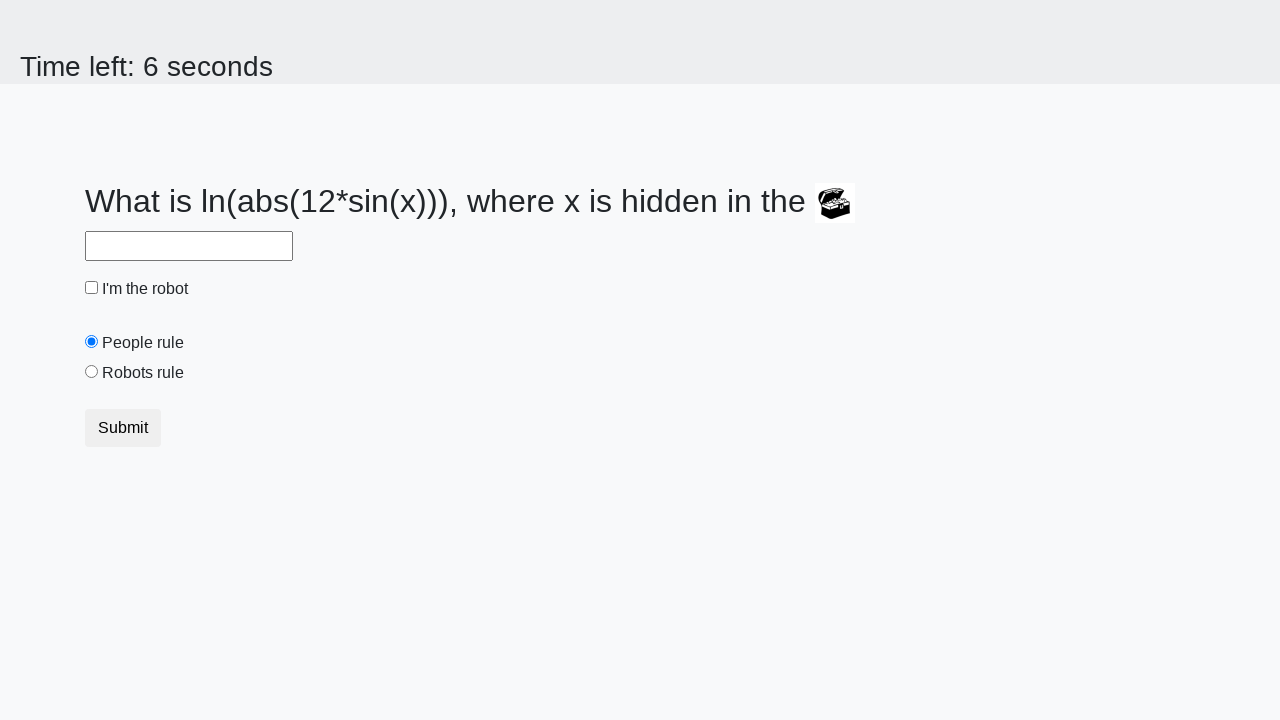

Filled input field with calculated value on input
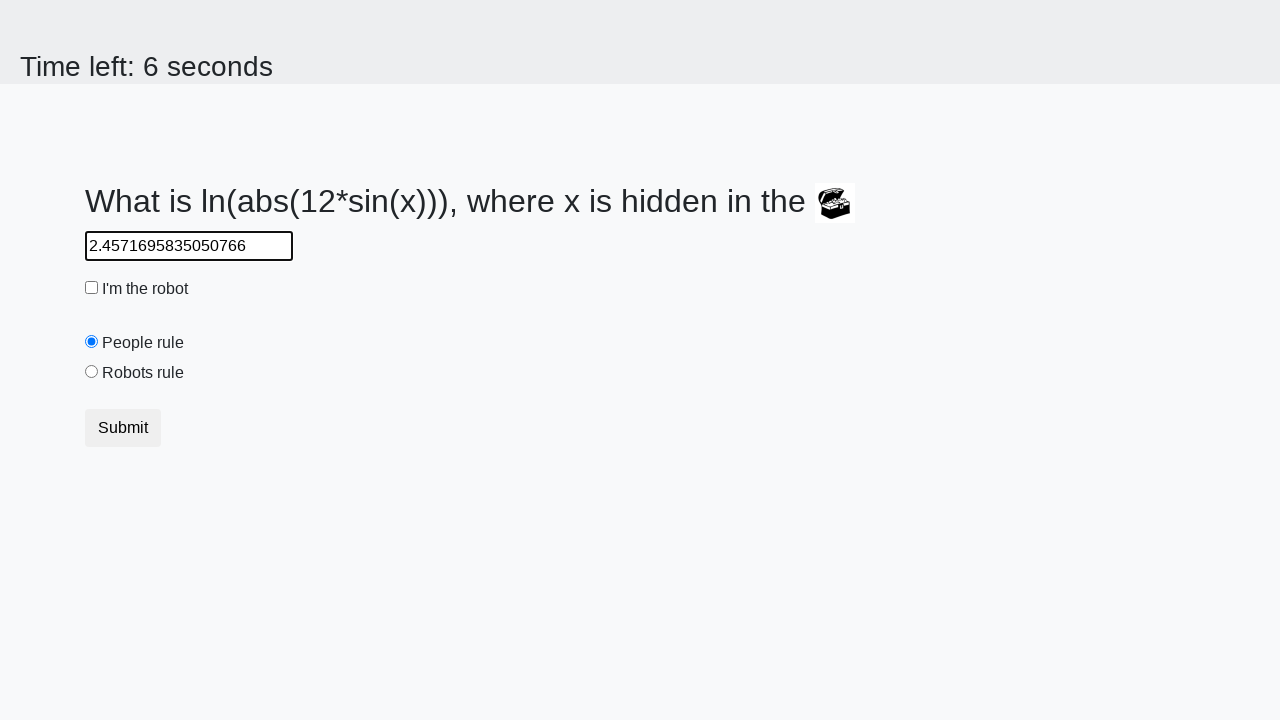

Clicked robot checkbox at (92, 288) on #robotCheckbox
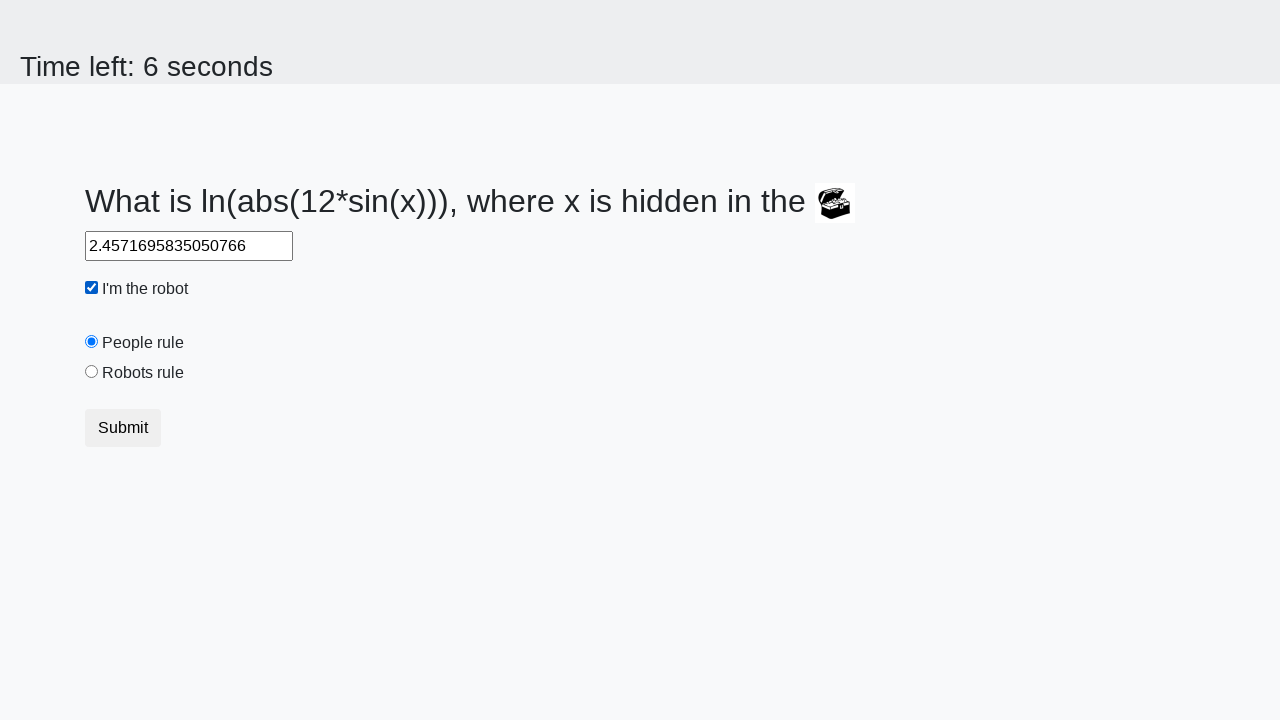

Clicked robots rule radio button at (92, 372) on #robotsRule
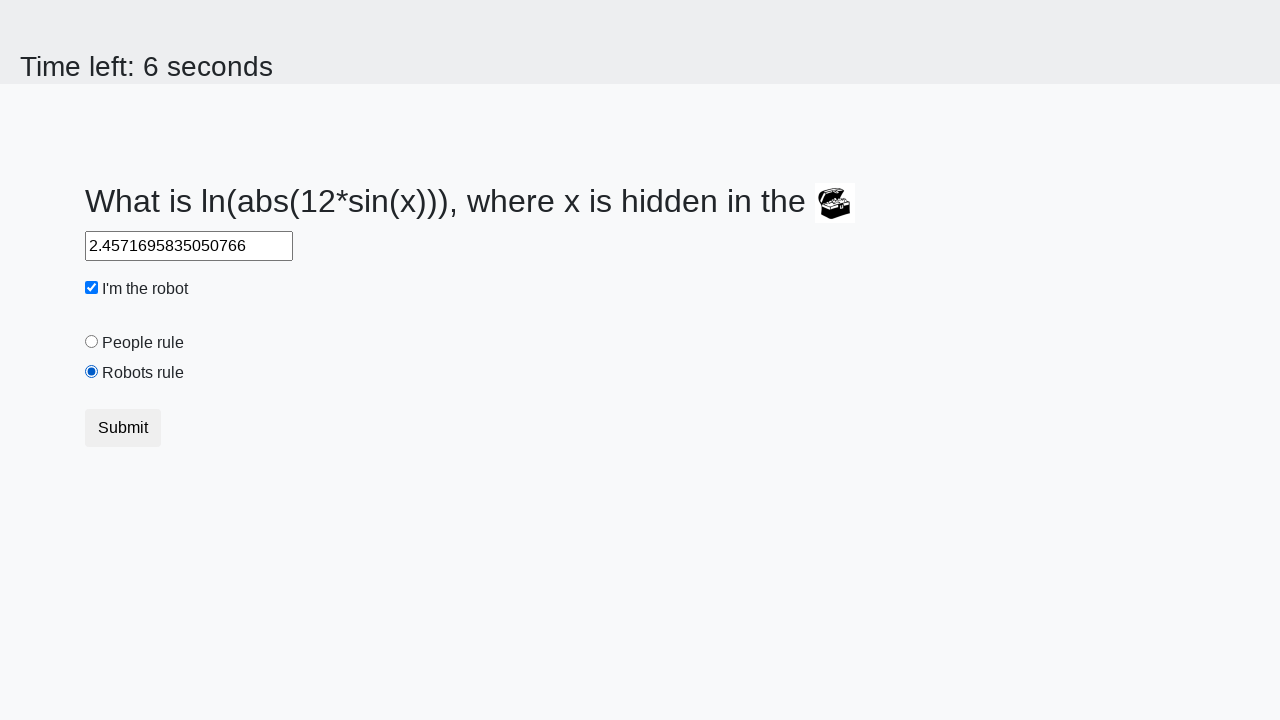

Submitted the form at (123, 428) on button.btn
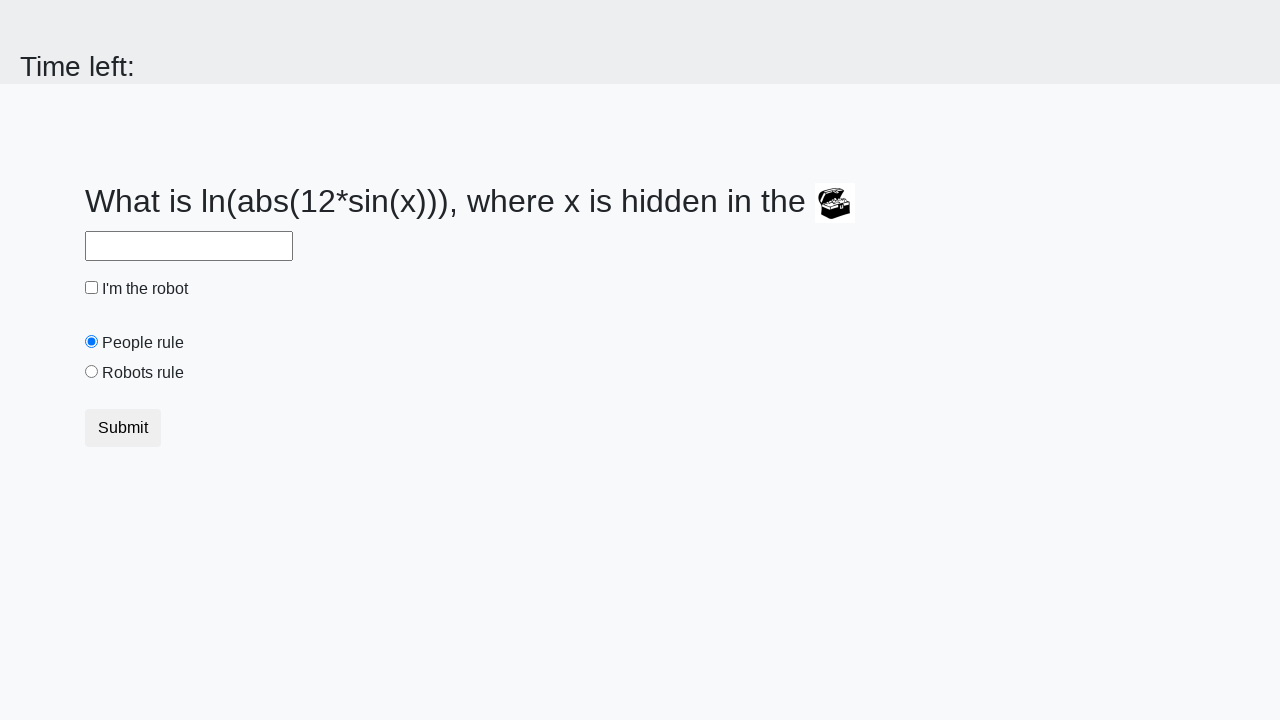

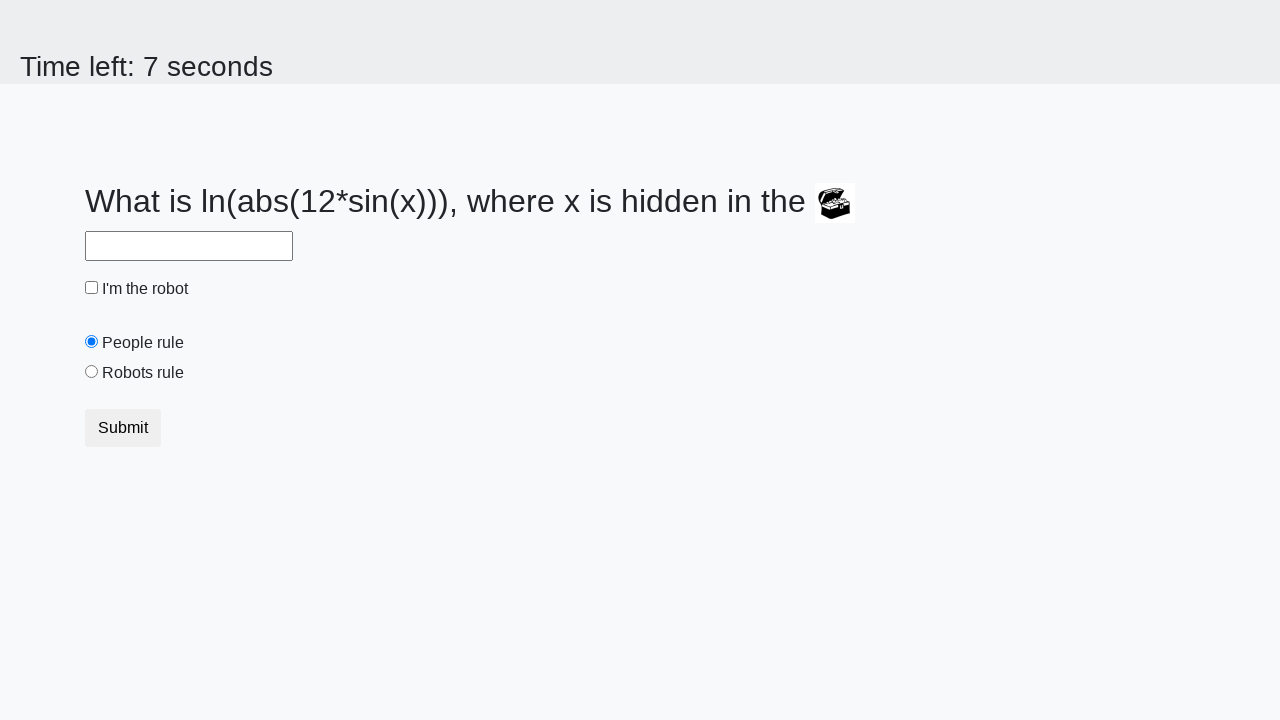